Tests calendar date picker functionality by selecting a specific date (June 15, 2027) through year, month, and day navigation, then verifies the selected values

Starting URL: https://rahulshettyacademy.com/seleniumPractise/#/offers

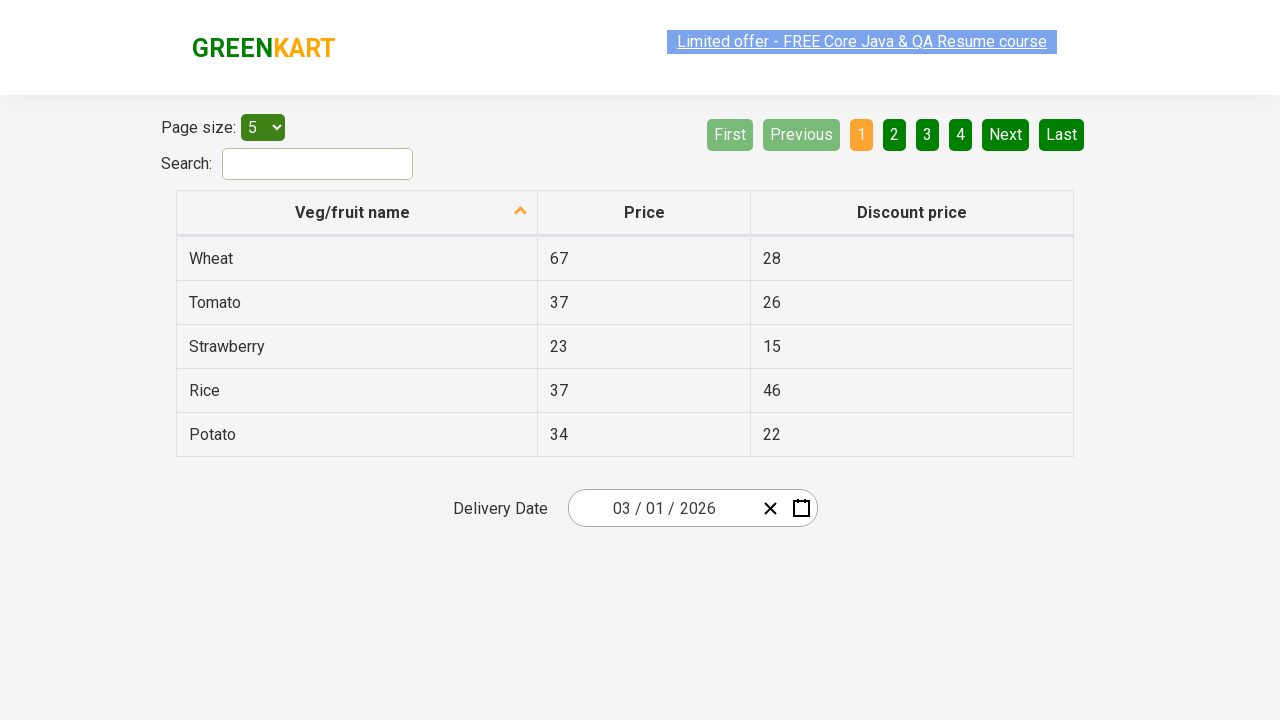

Clicked on date picker input group to open calendar at (662, 508) on .react-date-picker__inputGroup
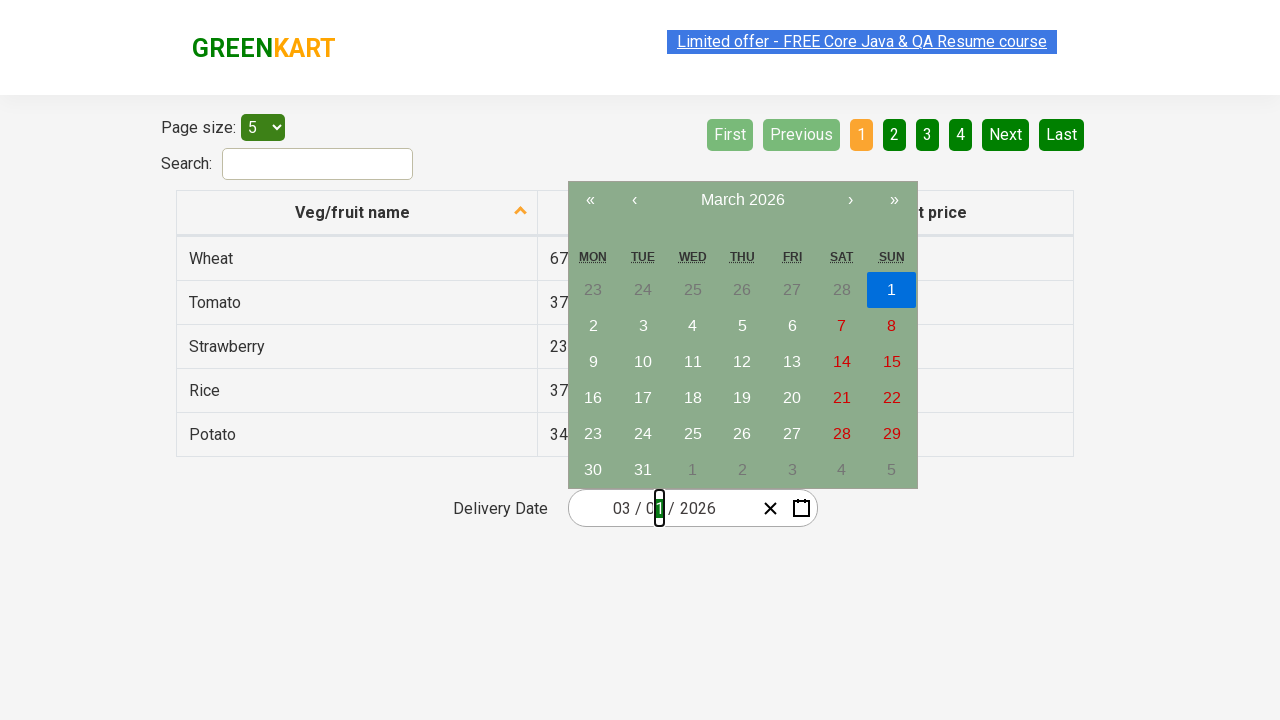

Clicked navigation label to navigate to month view at (742, 200) on .react-calendar__navigation__label
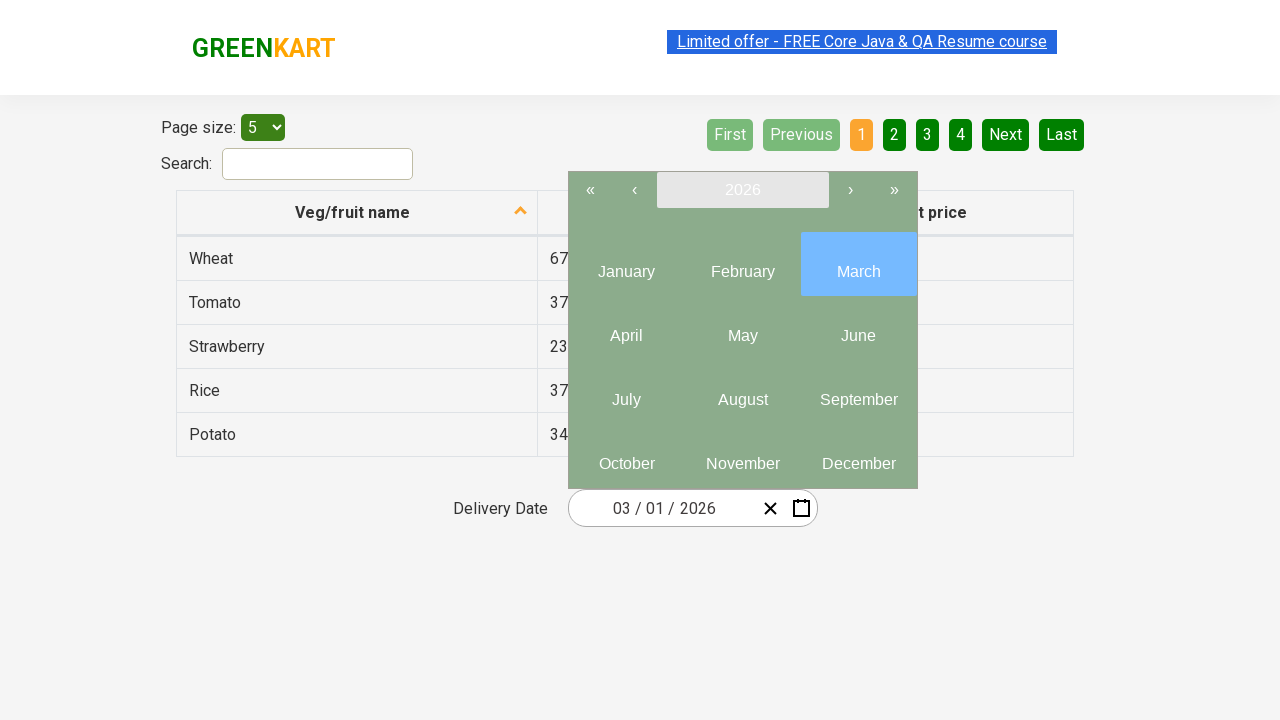

Clicked navigation label again to navigate to year view at (742, 190) on .react-calendar__navigation__label
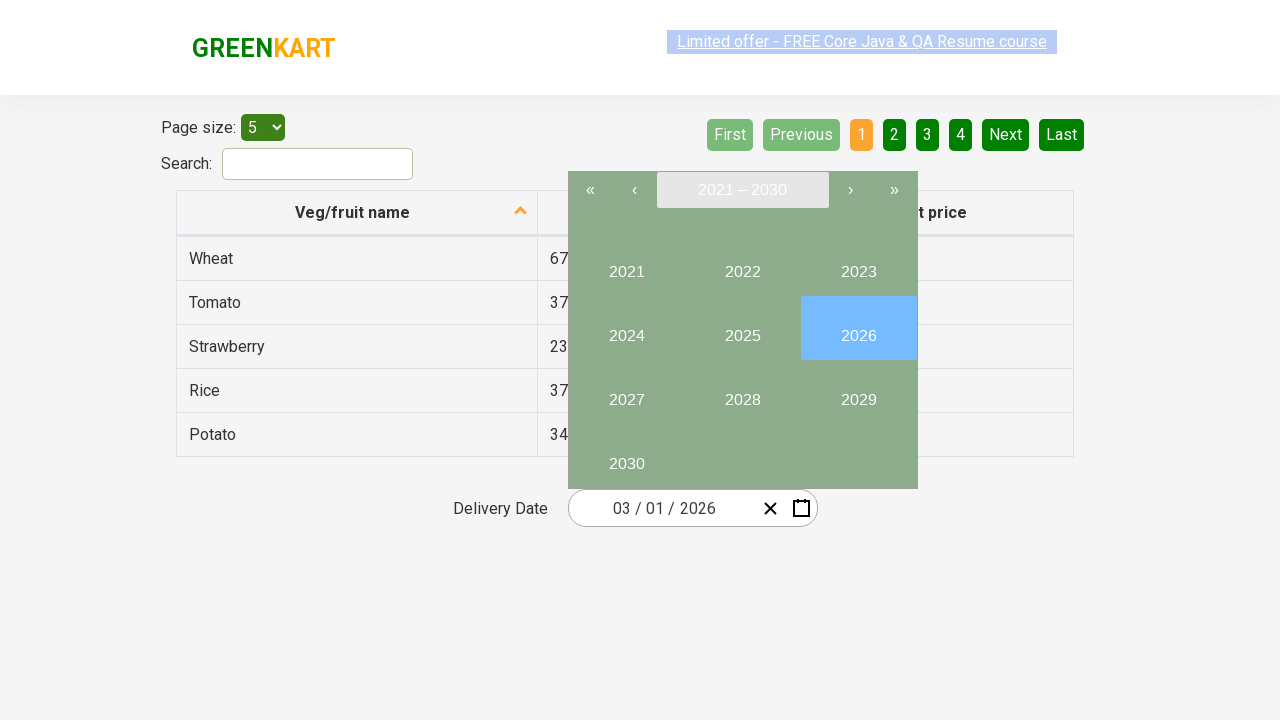

Selected year 2027 at (626, 392) on //button[text()='2027']
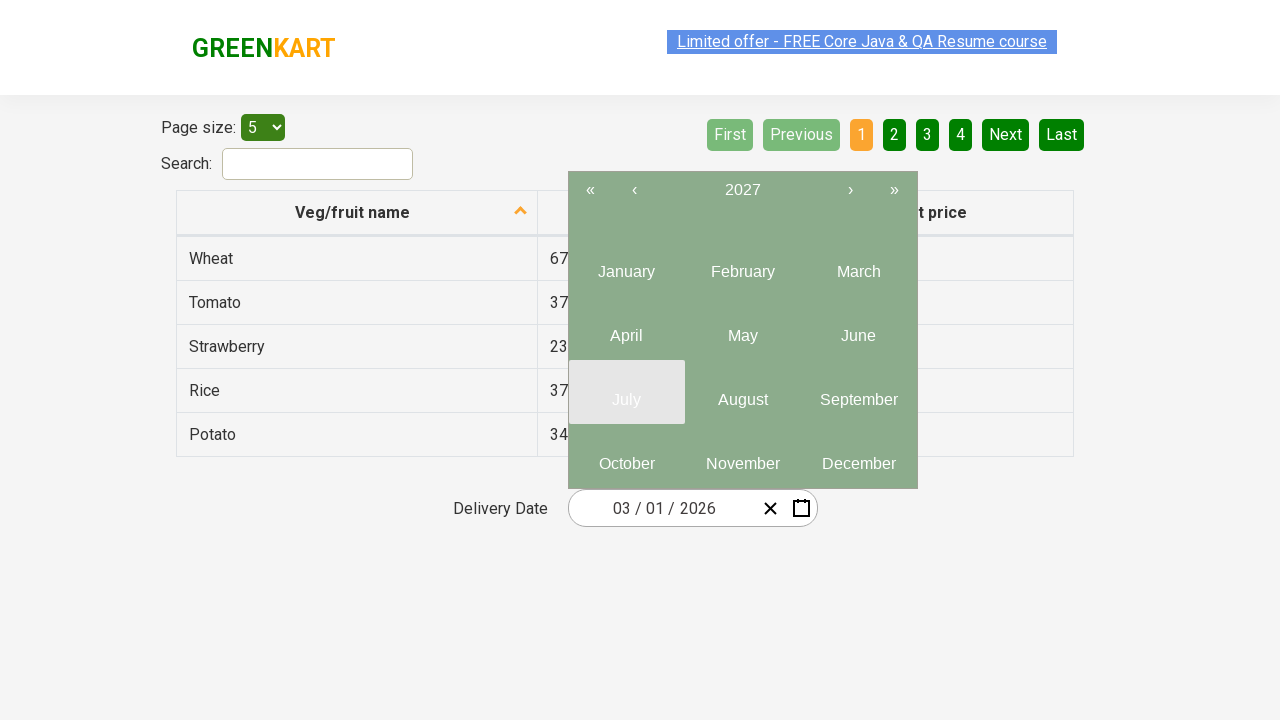

Selected month 6 (June) at (858, 328) on .react-calendar__year-view__months__month >> nth=5
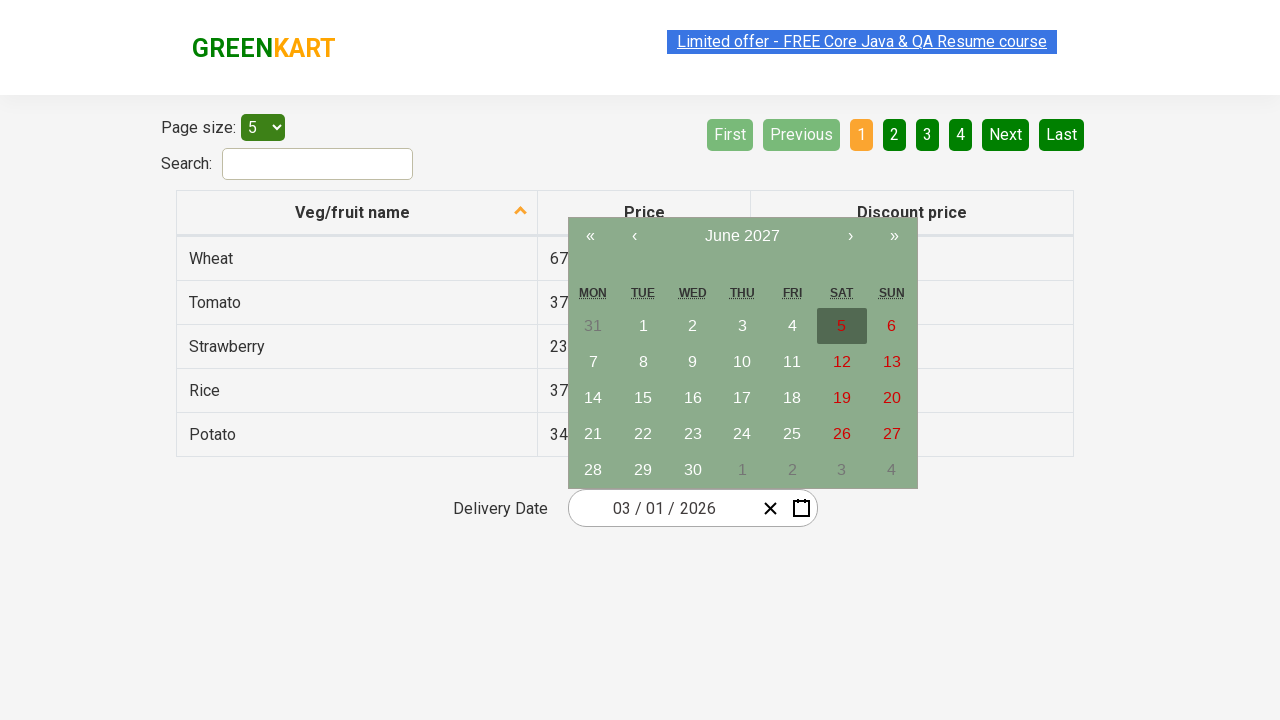

Selected date 15 at (643, 398) on //abbr[text()='15']
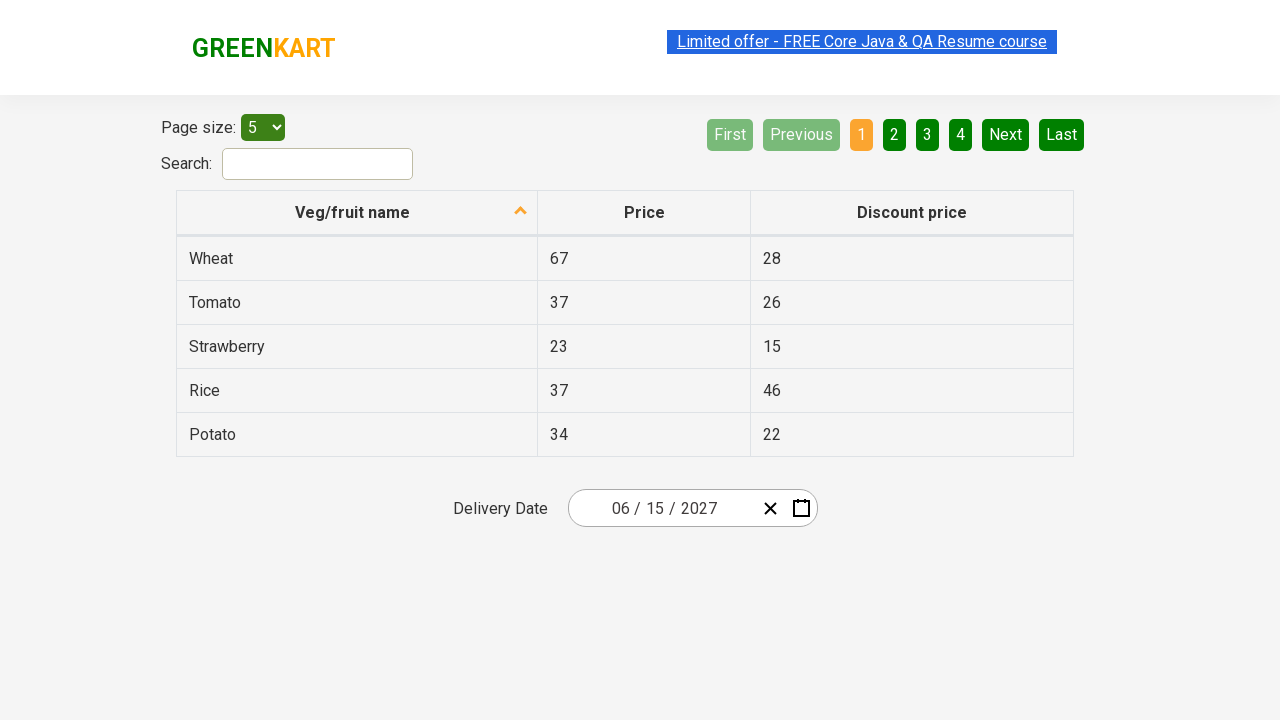

Date inputs updated with selected values
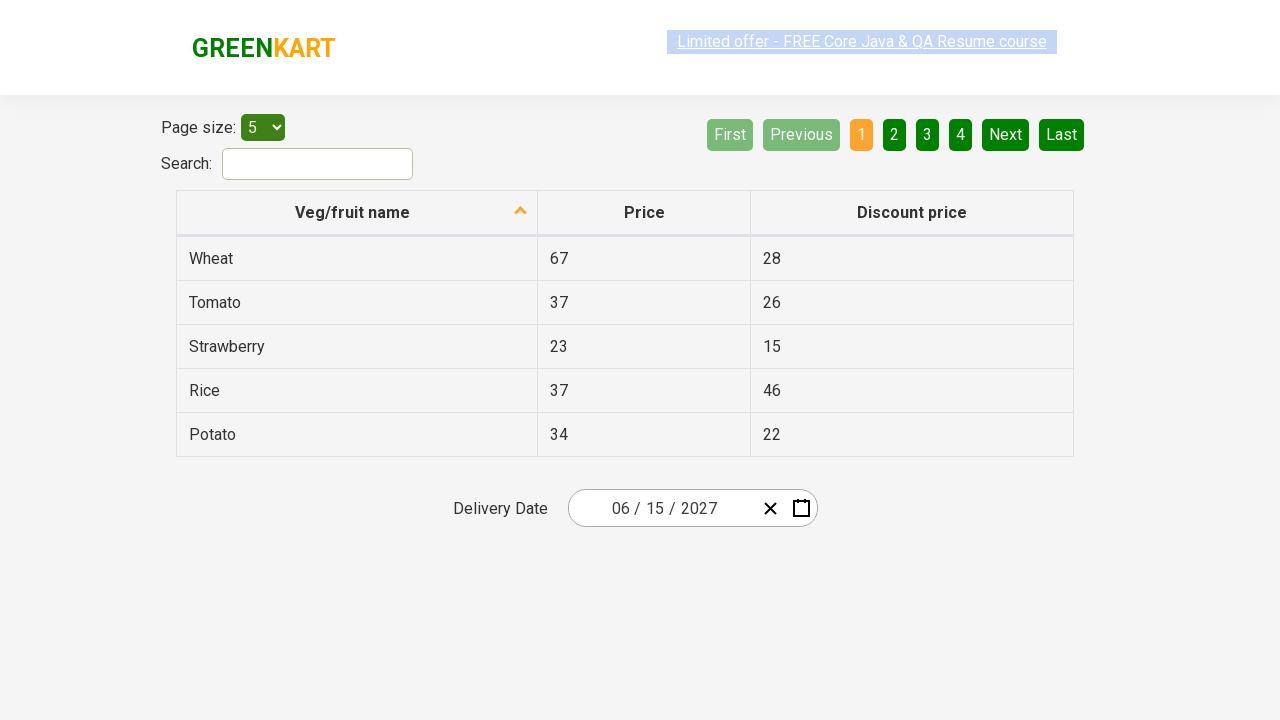

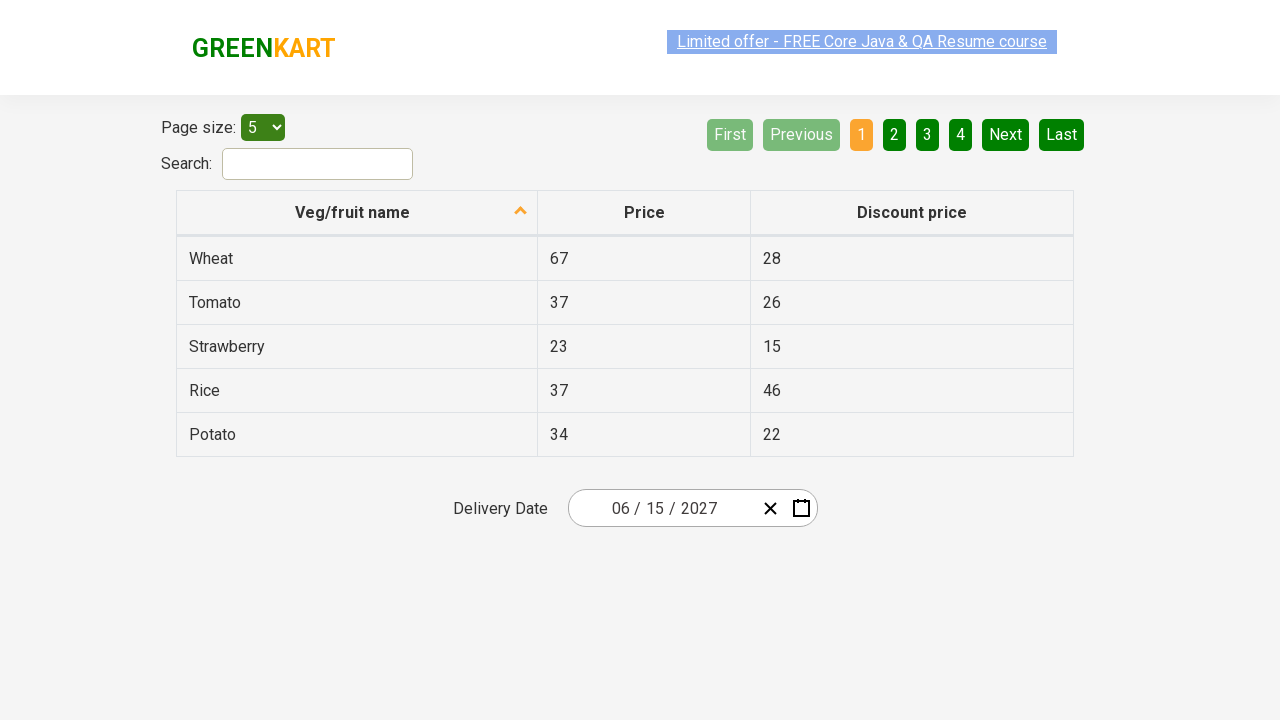